Tests window switching functionality by clicking a link that opens a new window, verifying content on both windows, and switching back to the original window.

Starting URL: https://the-internet.herokuapp.com/windows

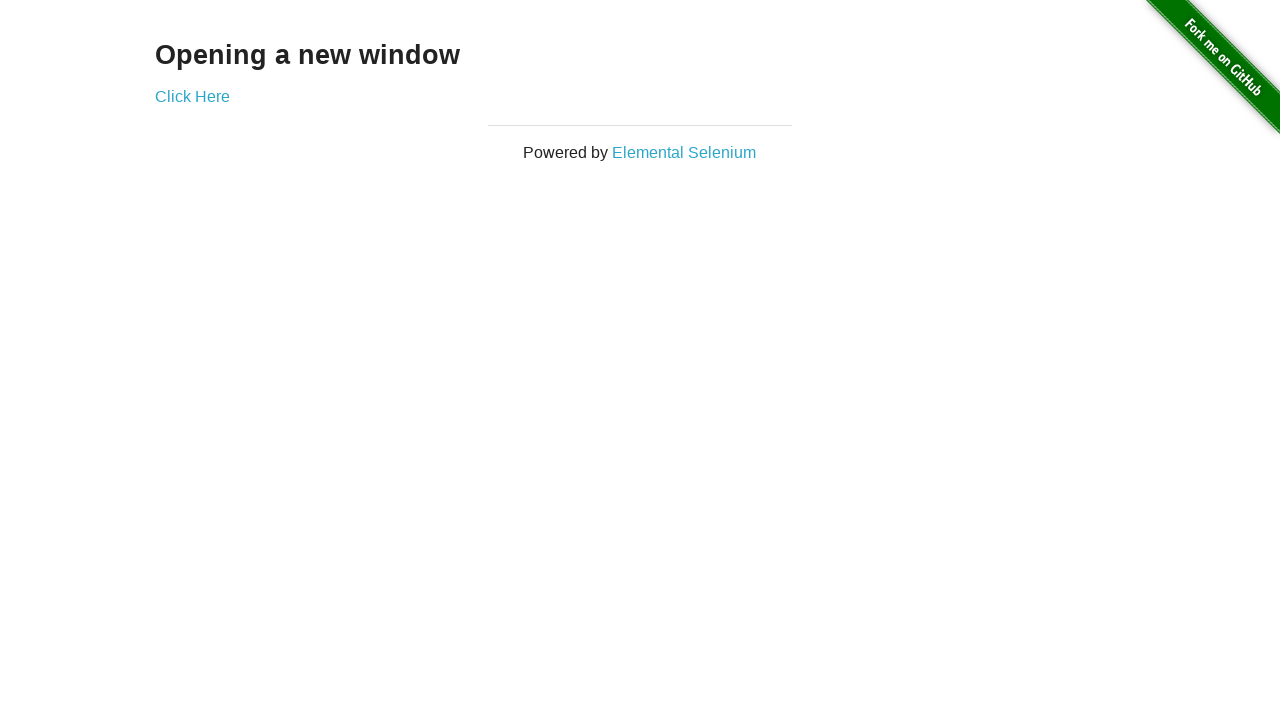

Verified heading text is 'Opening a new window'
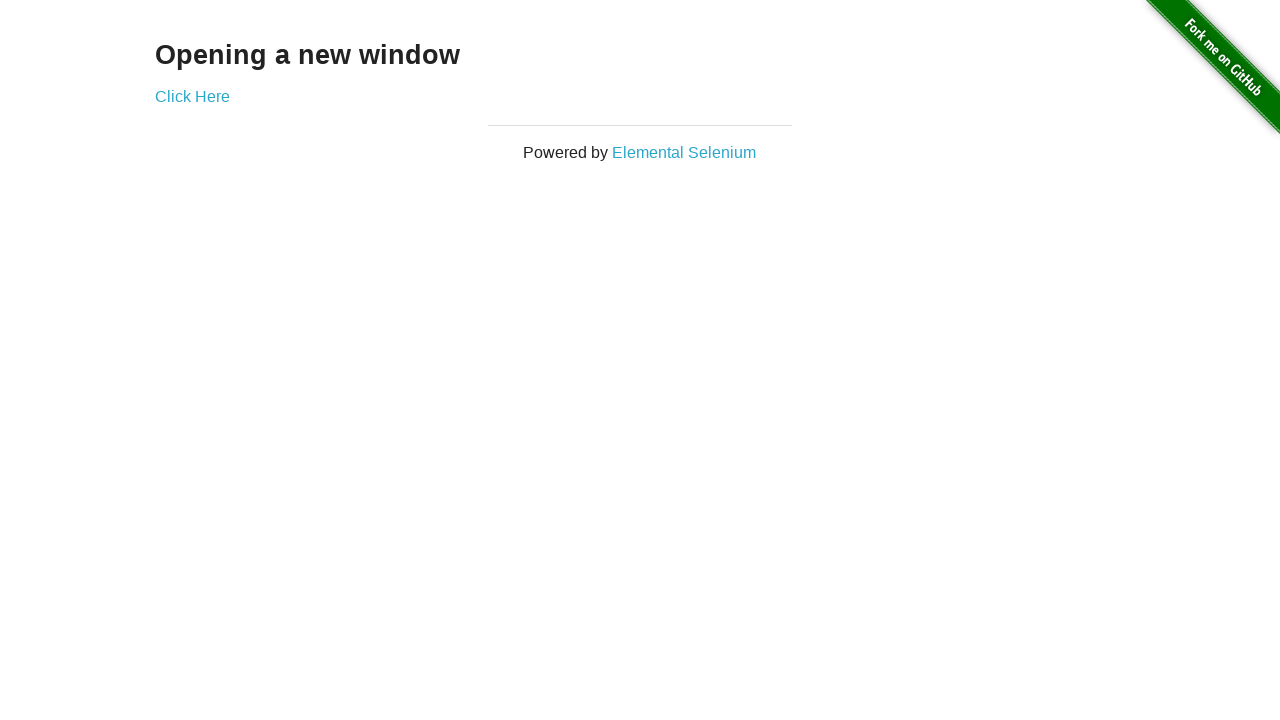

Verified page title is 'The Internet'
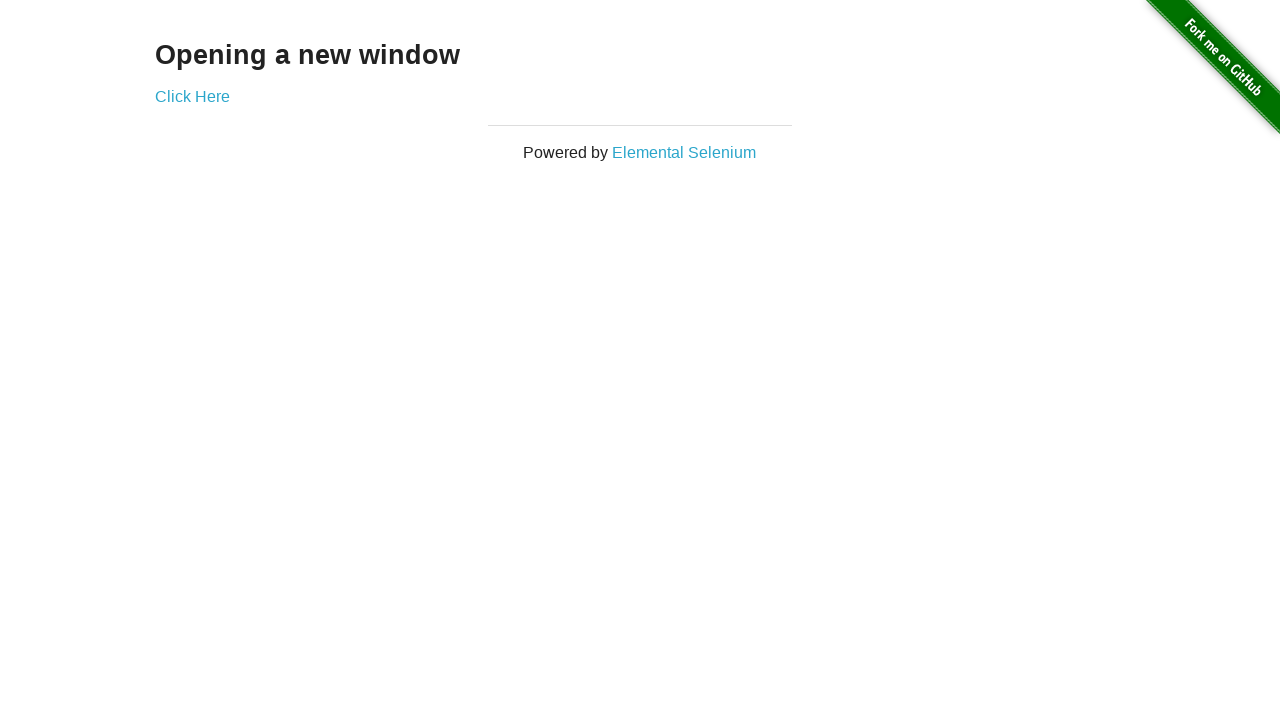

Clicked 'Click Here' link to open new window at (192, 96) on xpath=//*[text()='Click Here']
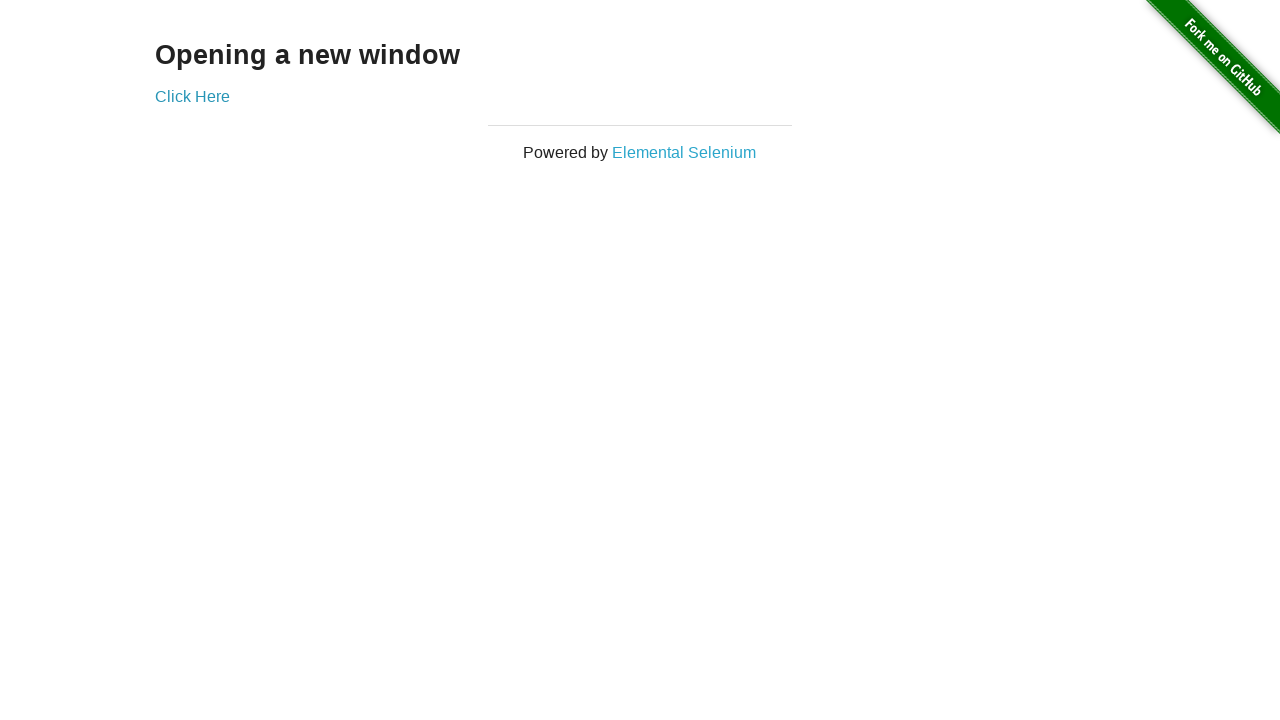

New window opened and loaded
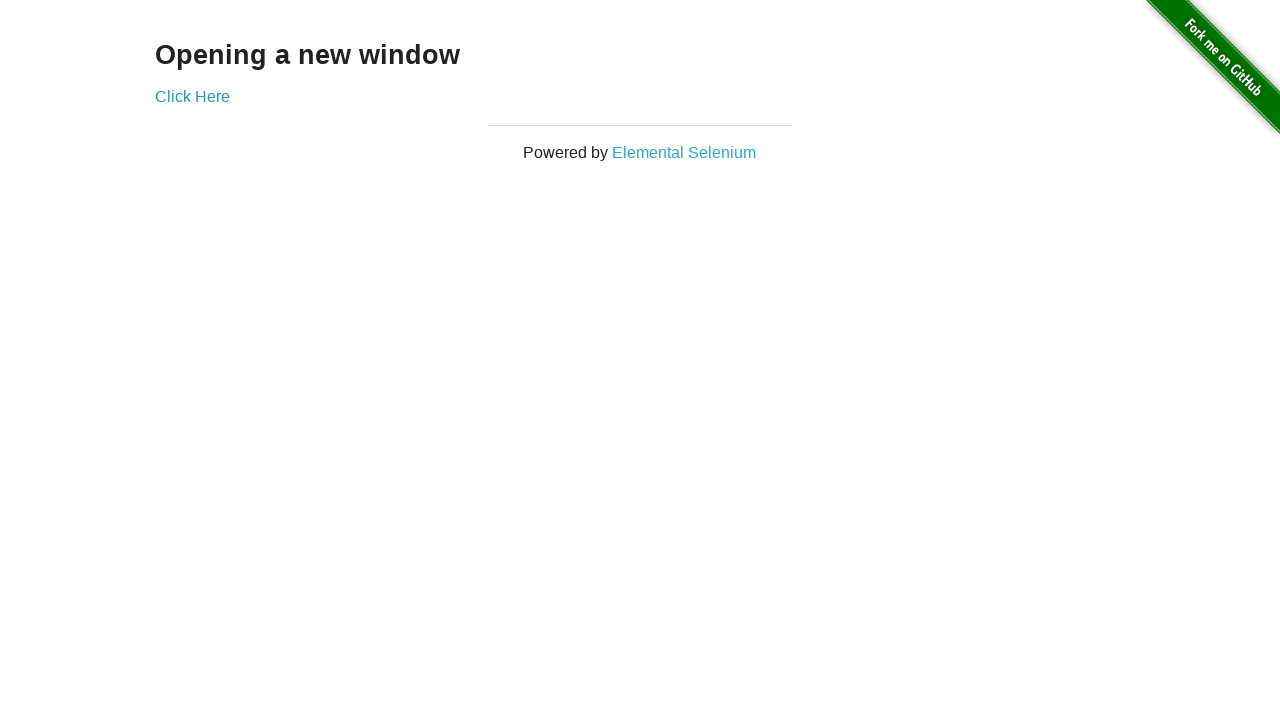

Verified new window title is 'New Window'
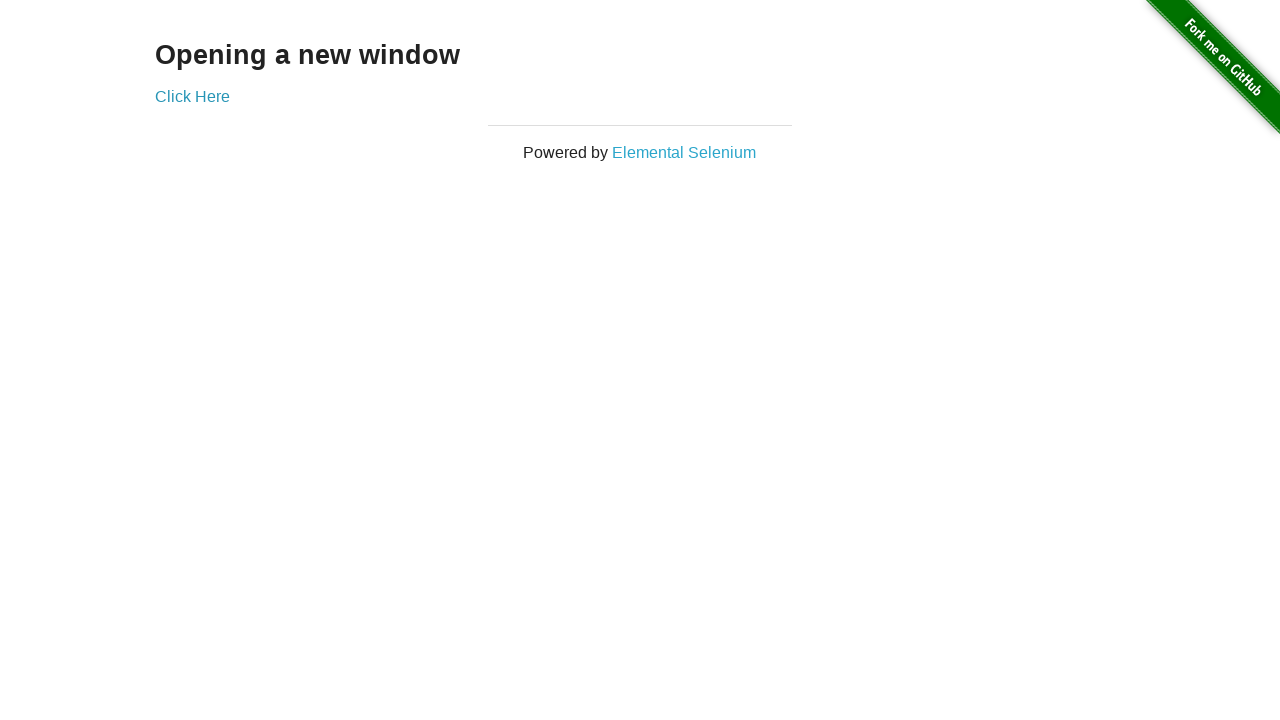

Verified new window heading text is 'New Window'
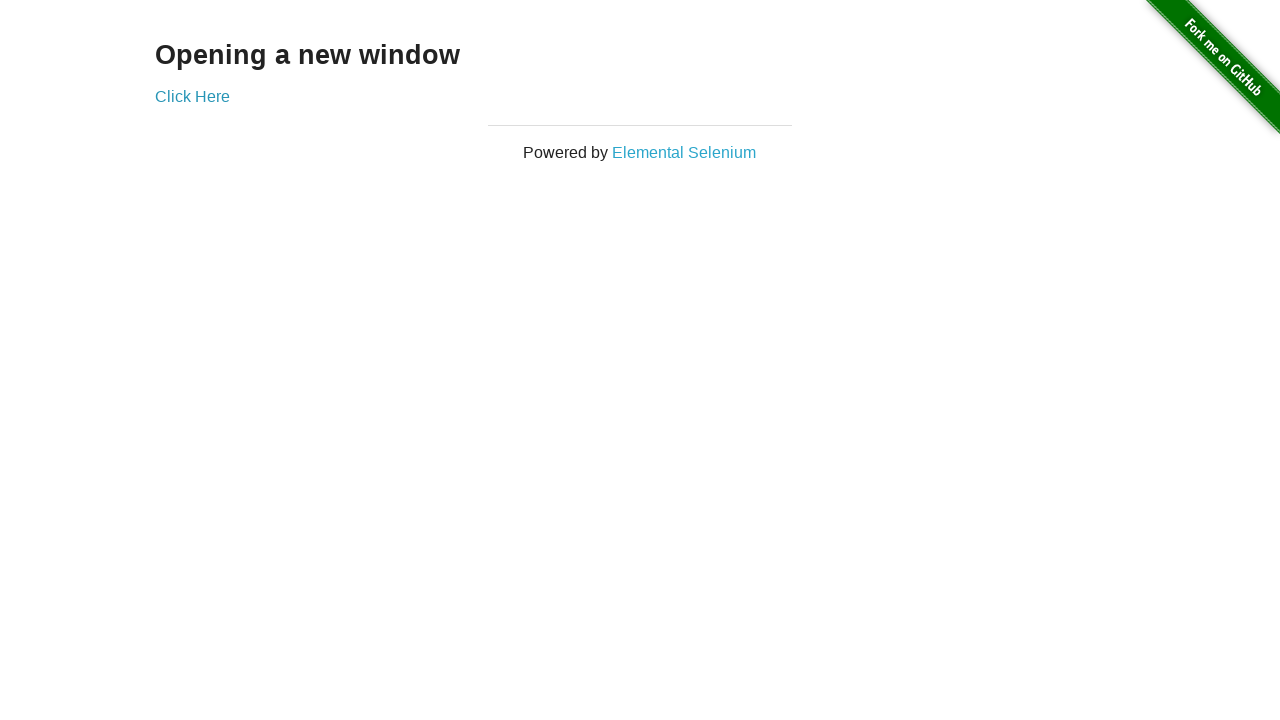

Switched back to original window
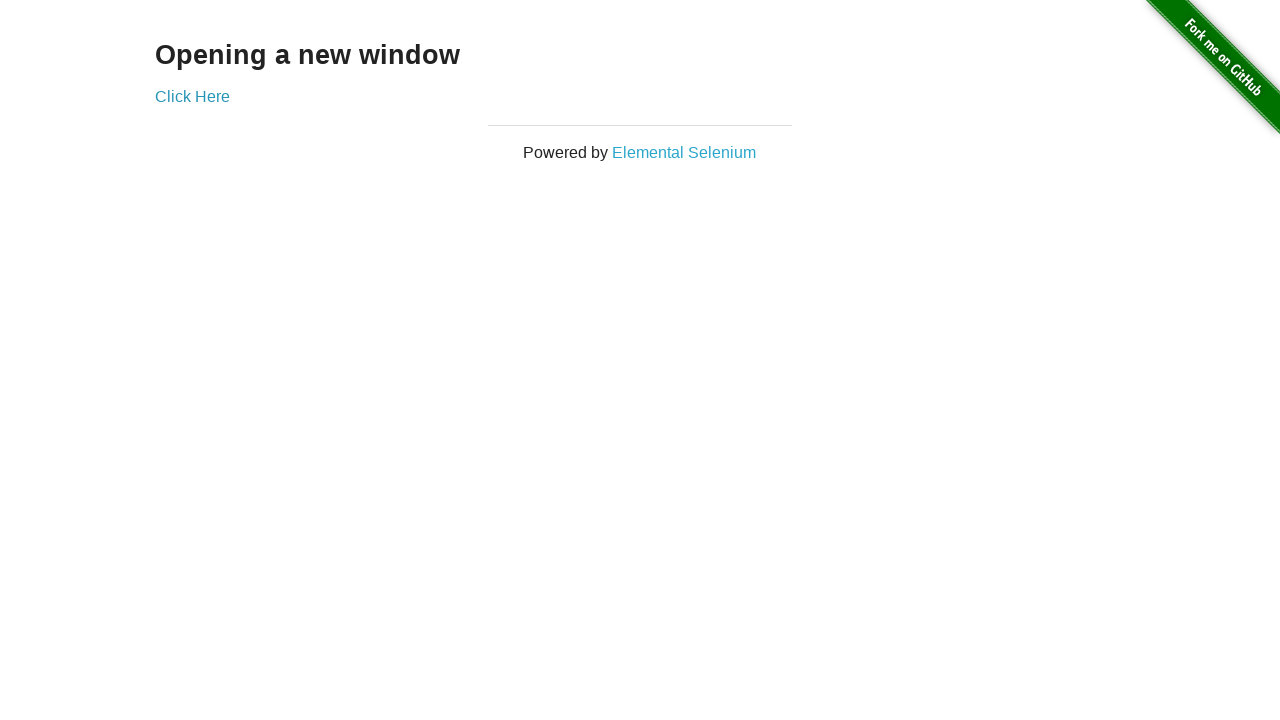

Verified original window title is still 'The Internet'
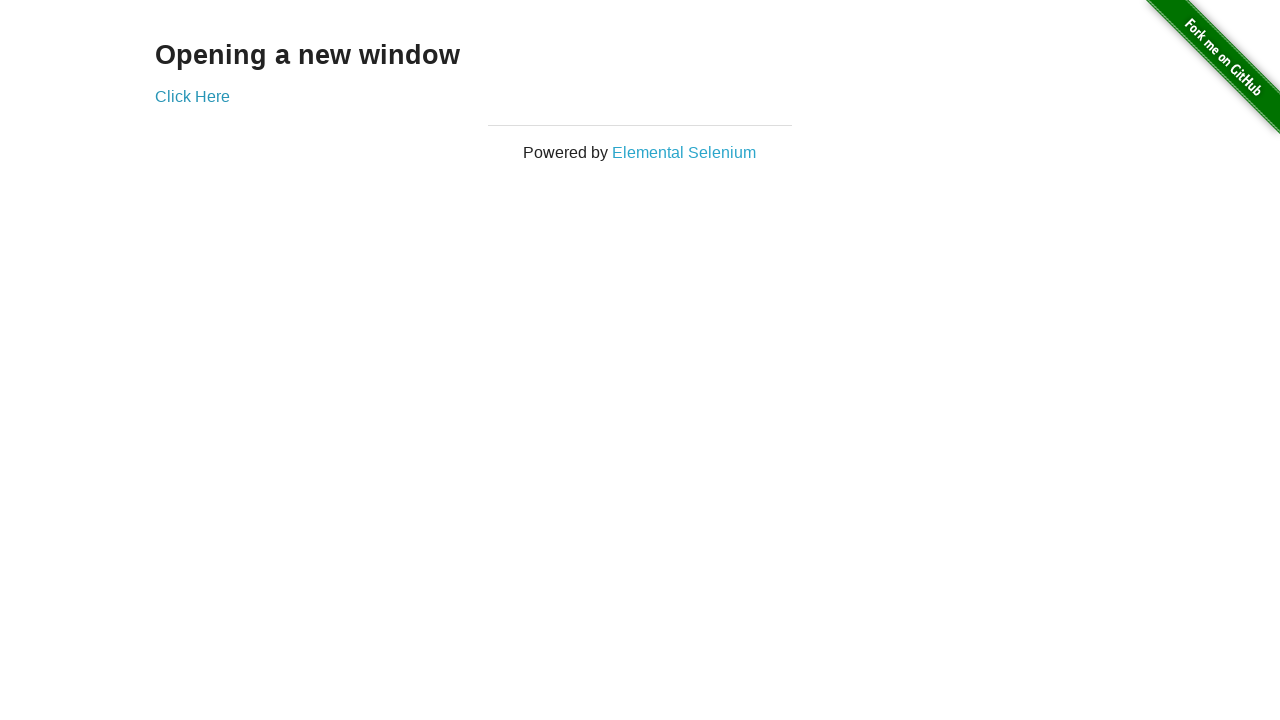

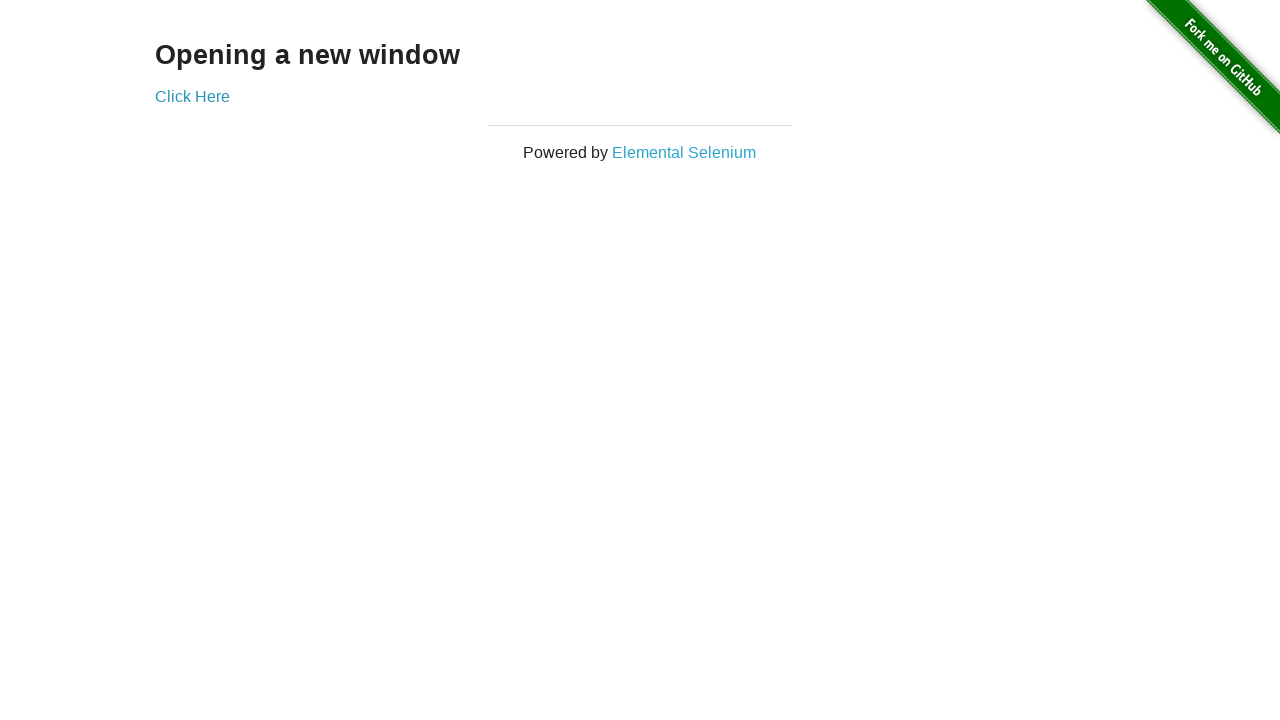